Tests table interaction functionality by counting columns and rows, reading a cell value, clicking a table header to sort, and verifying the cell value changes after sorting.

Starting URL: https://training-support.net/webelements/tables

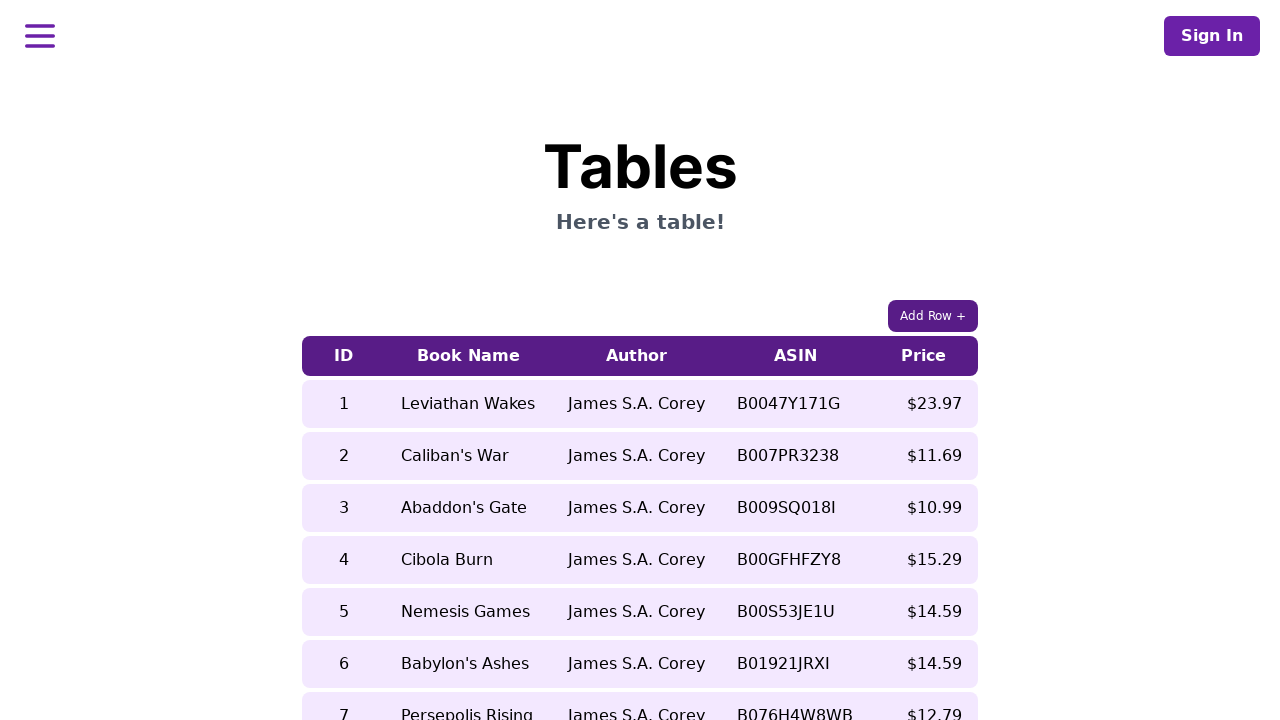

Table element loaded and visible
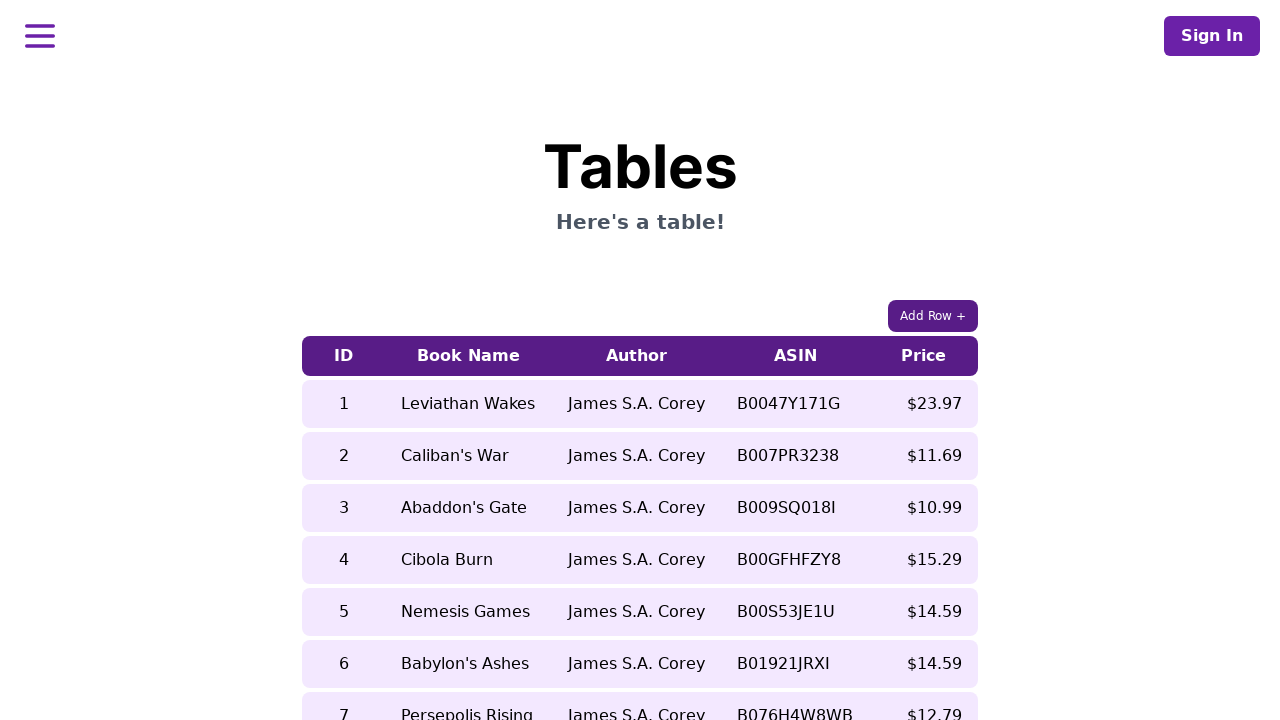

Retrieved column count: 5 columns
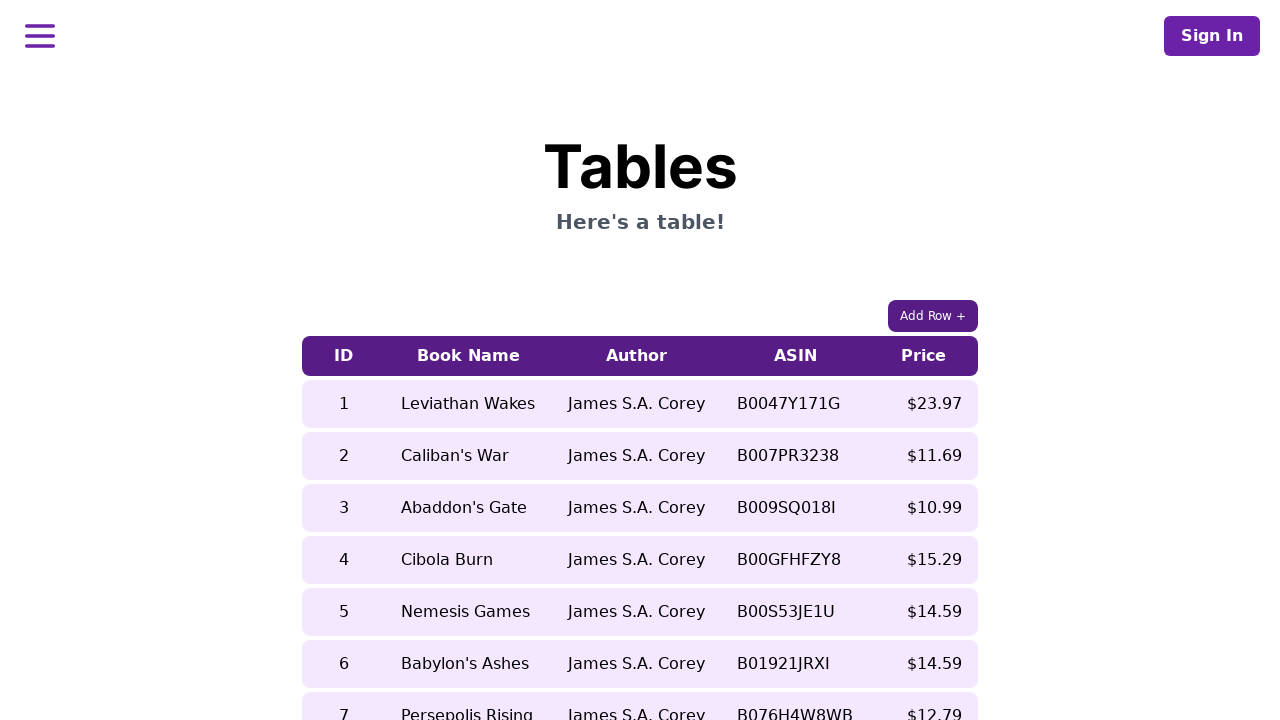

Retrieved row count: 9 rows
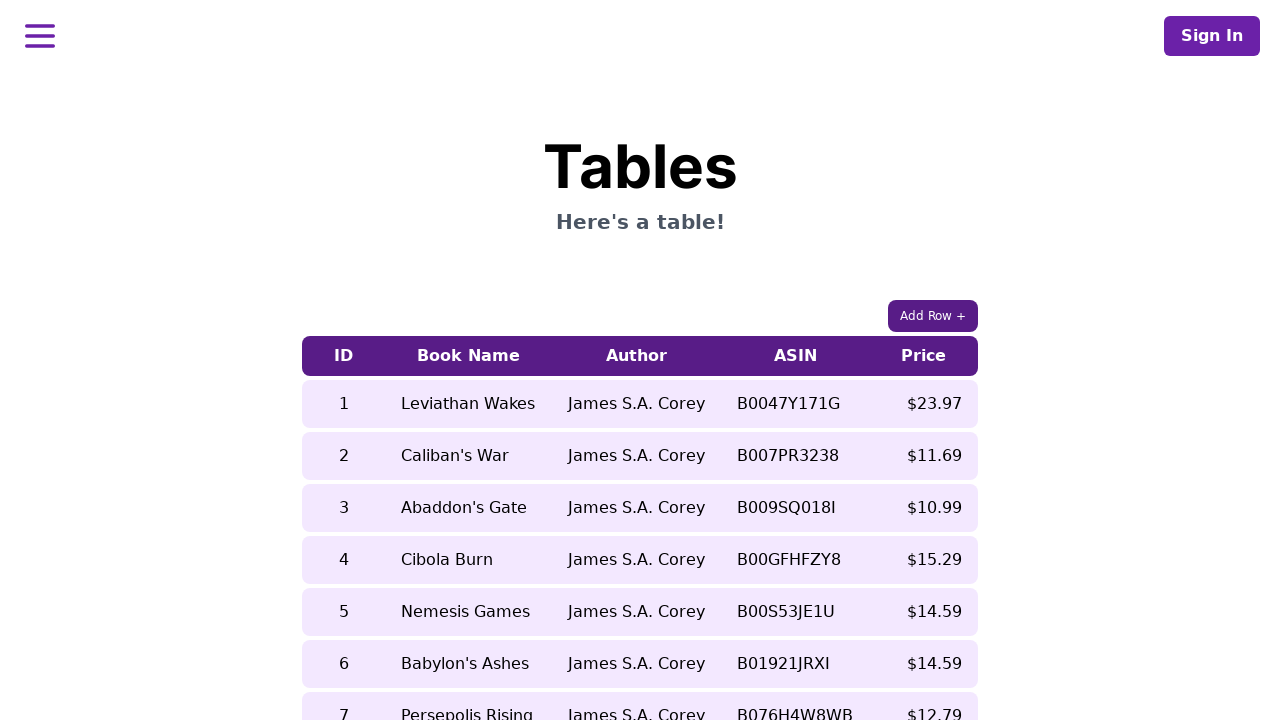

Read cell value before sorting at row 5, column 2: 'Nemesis Games'
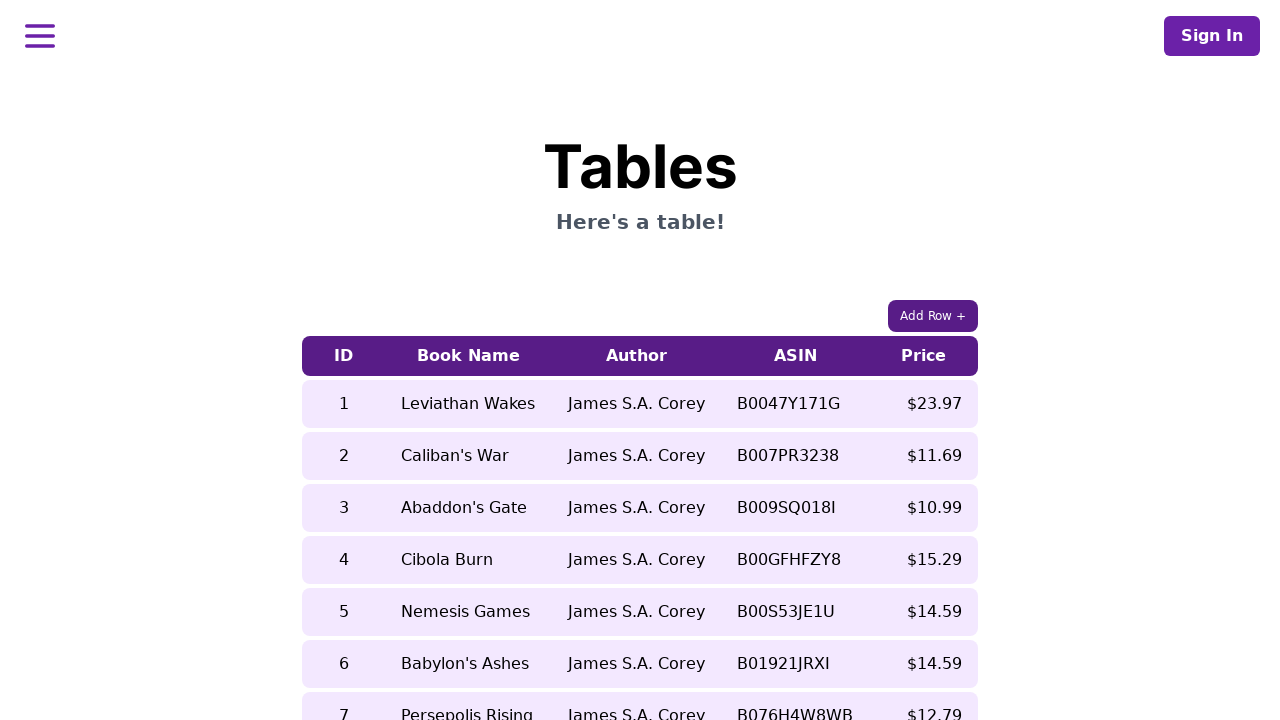

Clicked on 5th column header to trigger sorting at (924, 356) on xpath=//table[contains(@class, 'table-auto')]/thead/tr/th[5]
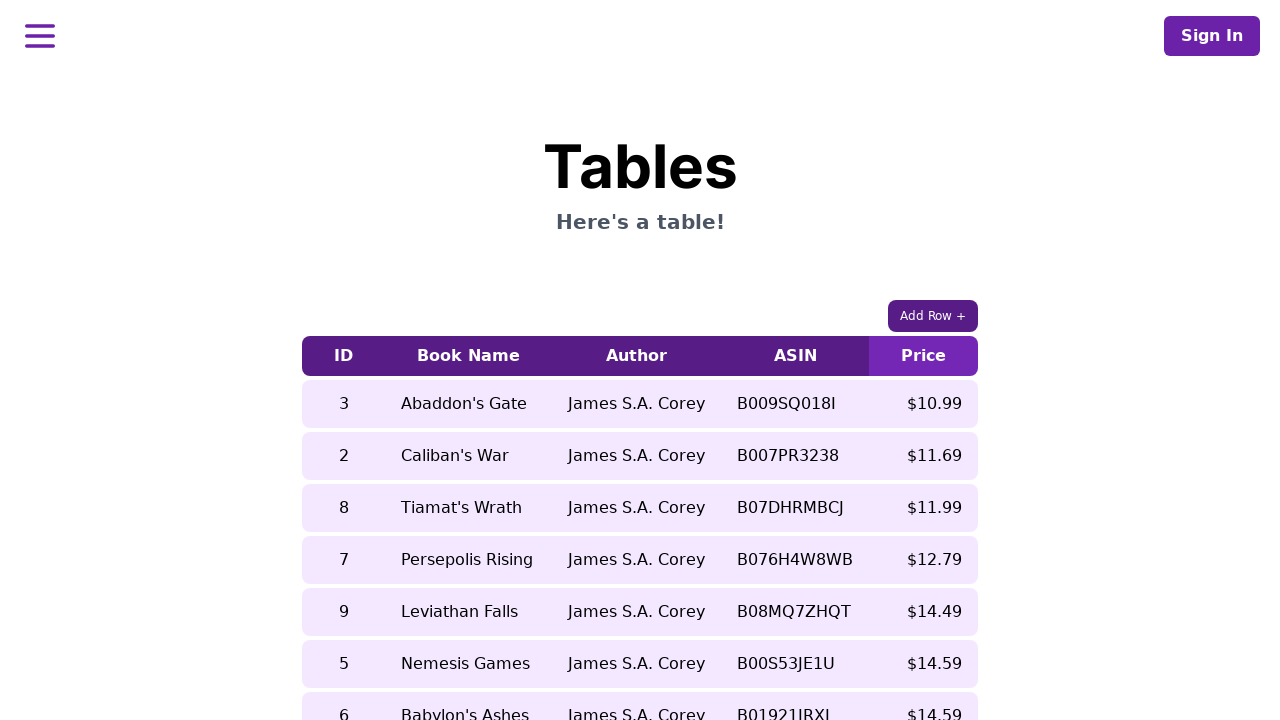

Waited 500ms for table re-render after sorting
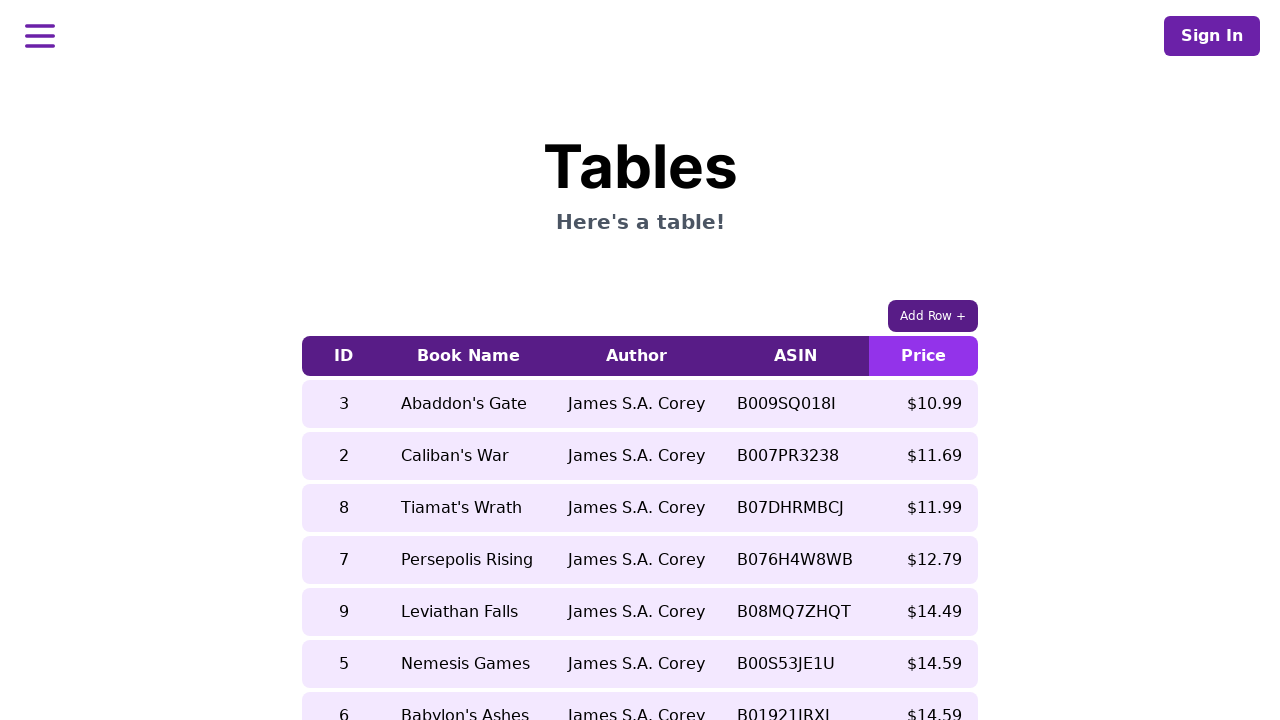

Read cell value after sorting at row 5, column 2: 'Leviathan Falls'
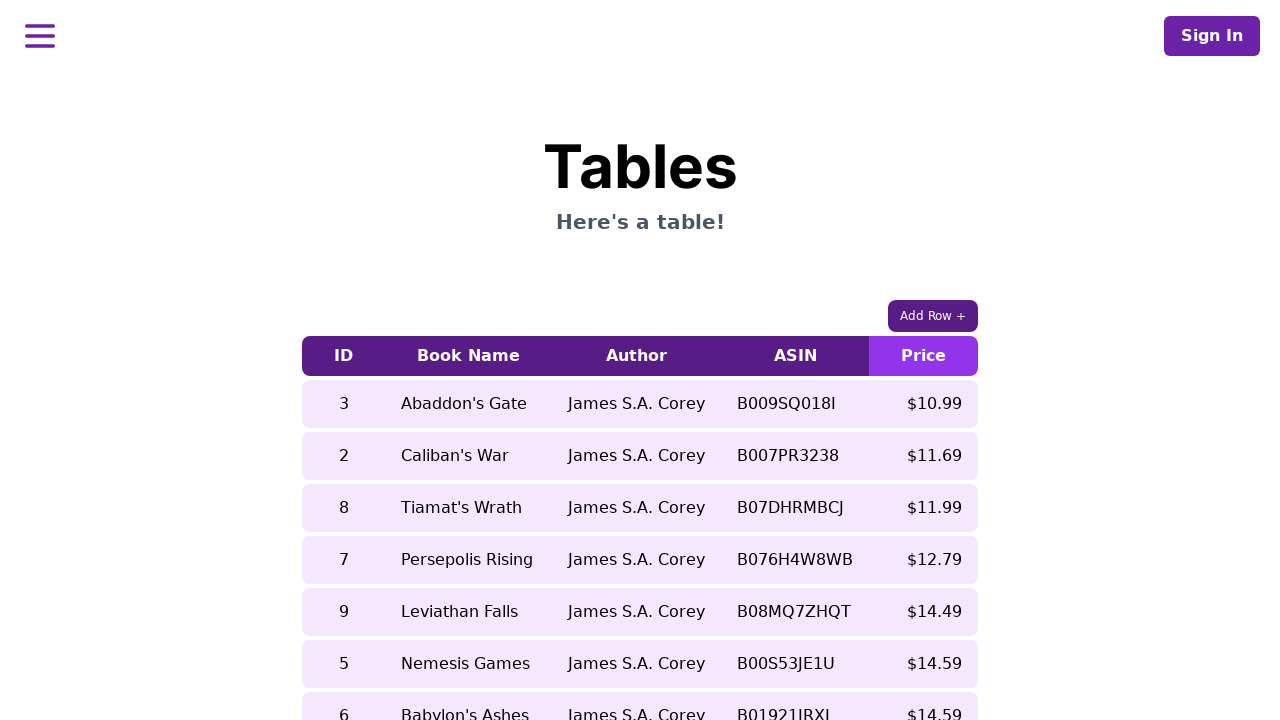

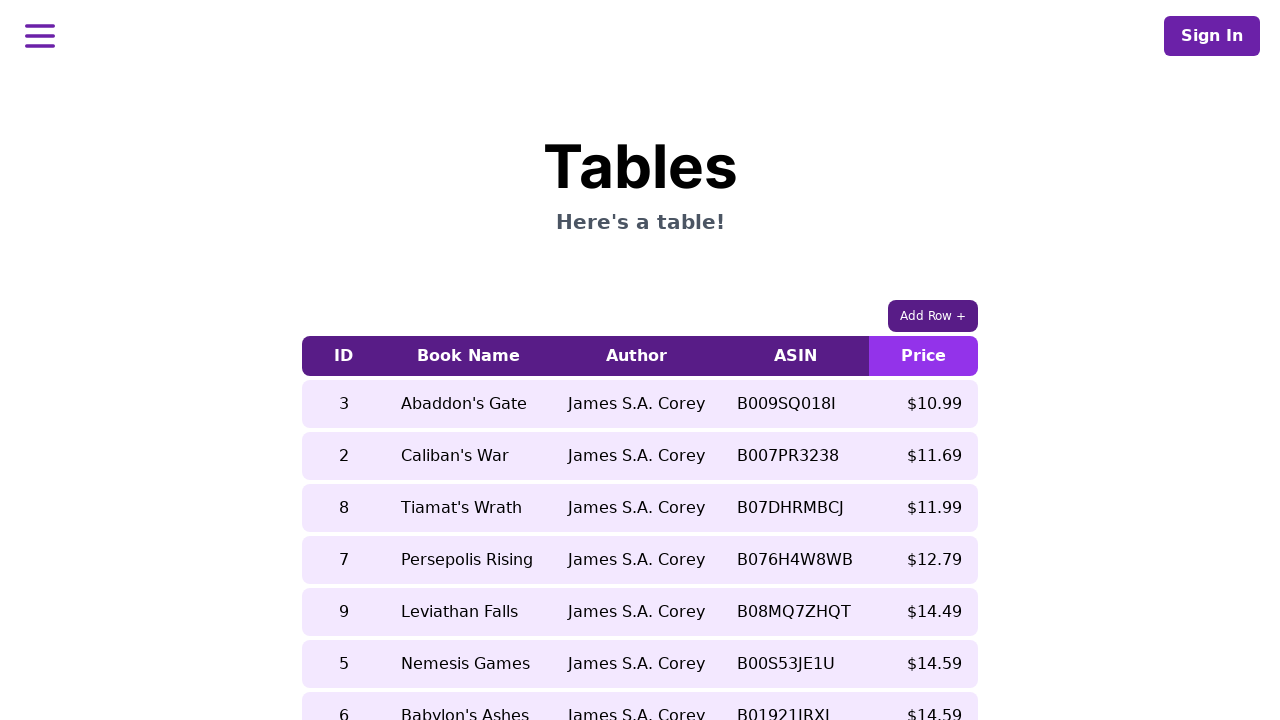